Tests navigation on the Playwright documentation site by clicking on the Docs link and then opening the GitHub repository link in a popup window.

Starting URL: https://playwright.dev

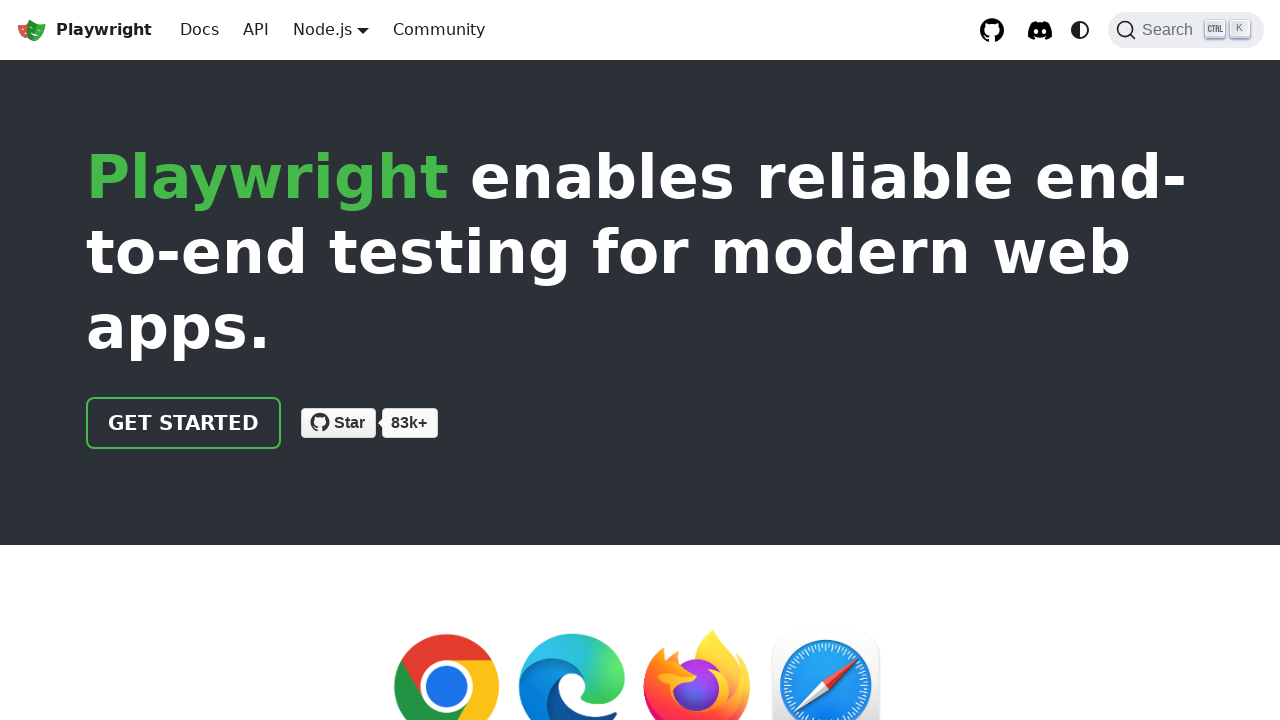

Clicked on the Docs link in navigation at (200, 30) on internal:role=link[name="Docs"i]
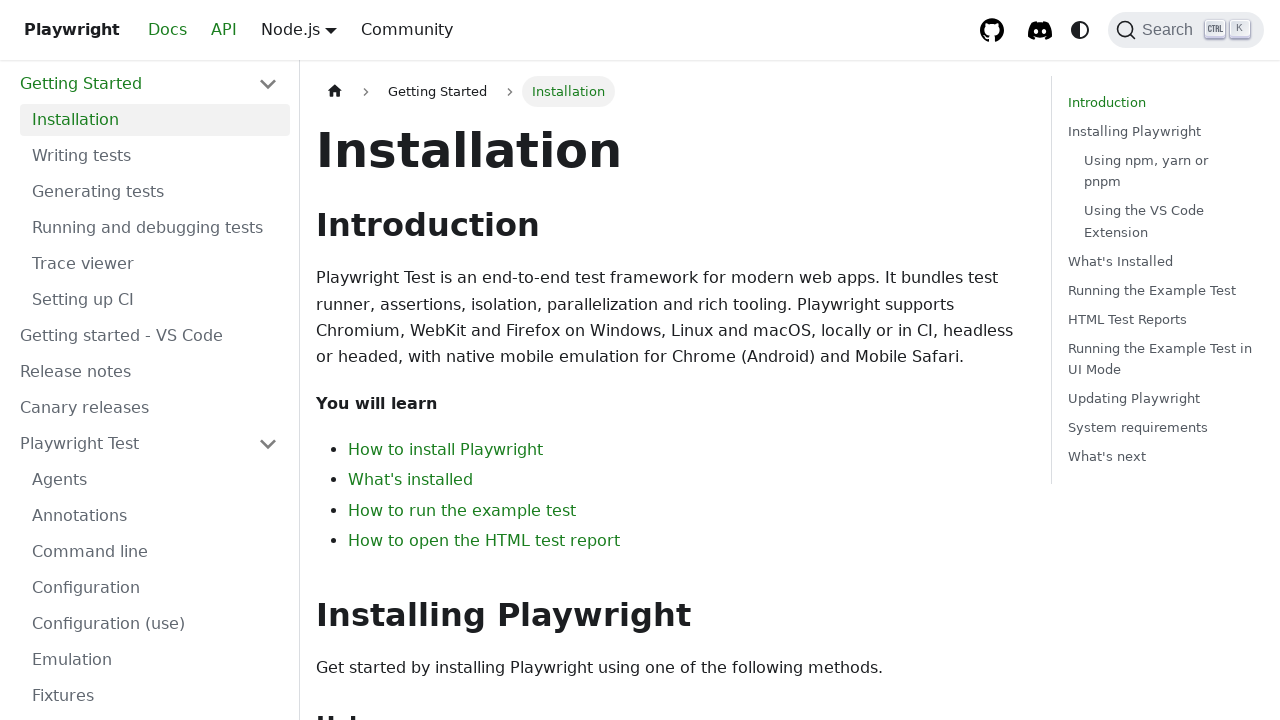

Clicked on the GitHub repository link to open popup at (992, 30) on internal:role=link[name="GitHub repository"i]
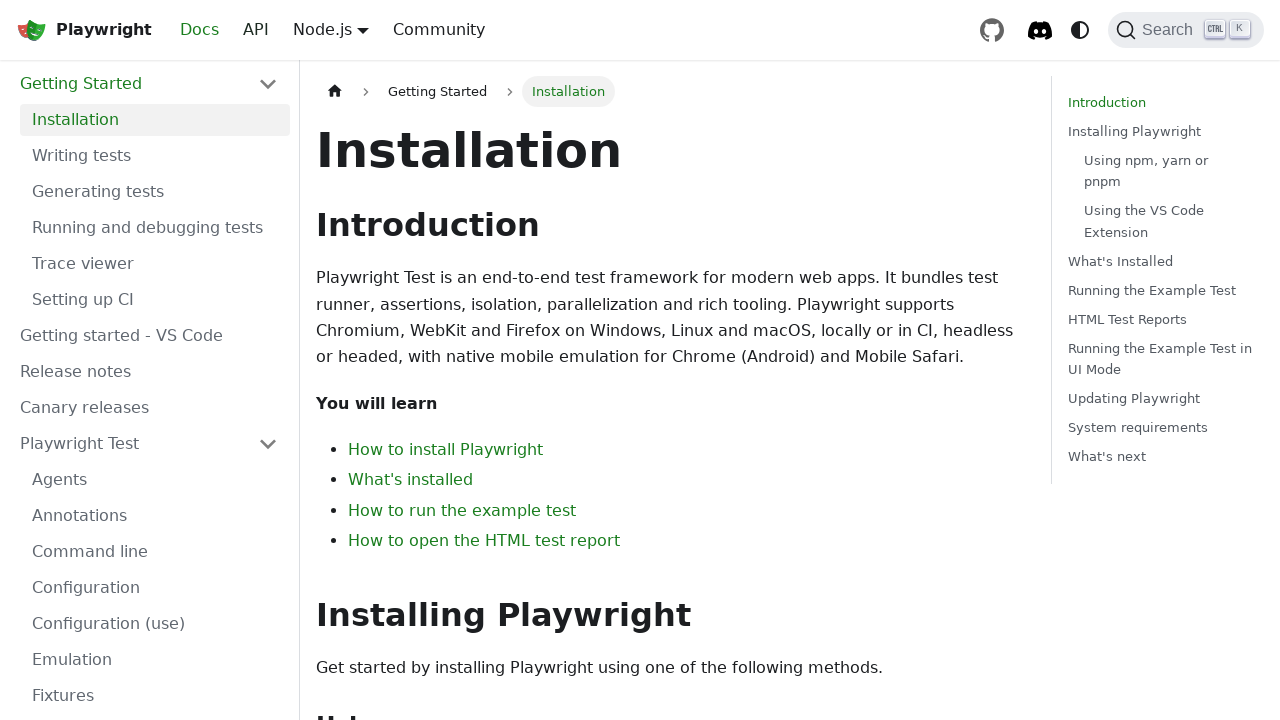

Popup window loaded successfully
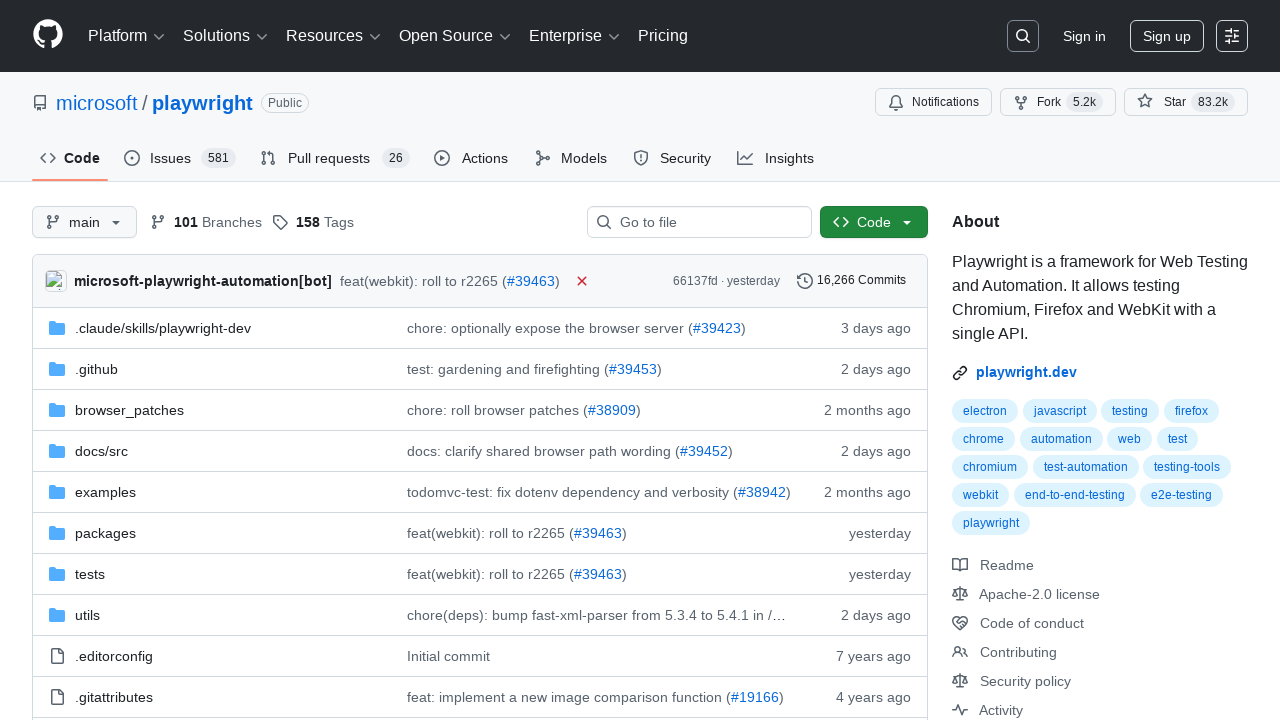

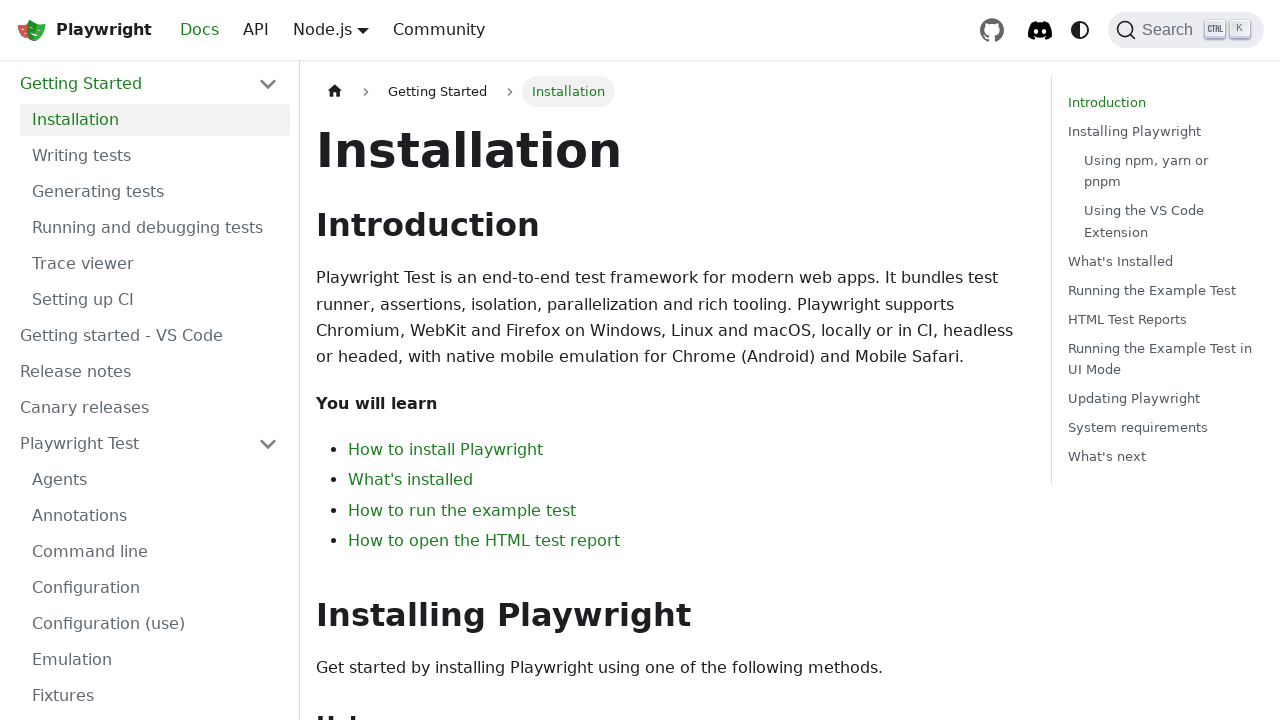